Tests the username field with special characters, length between 20 and 50.

Starting URL: https://buggy.justtestit.org/register

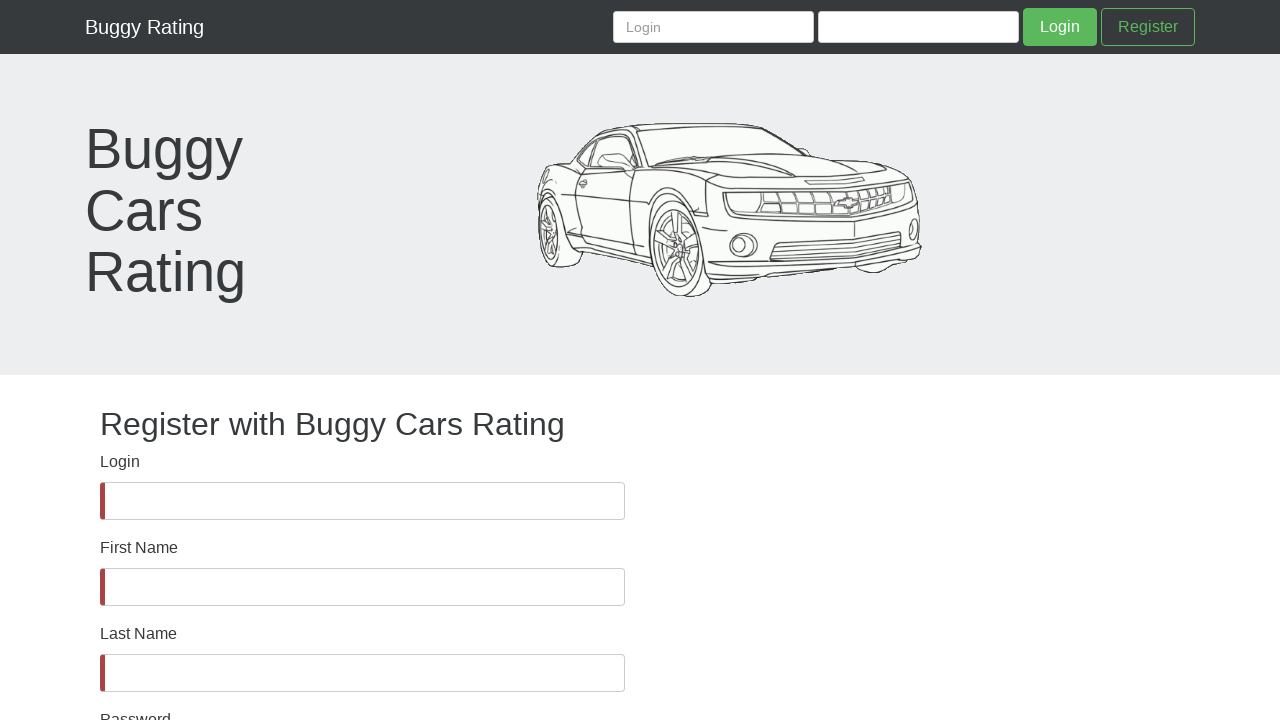

Waited for username field to be present in DOM
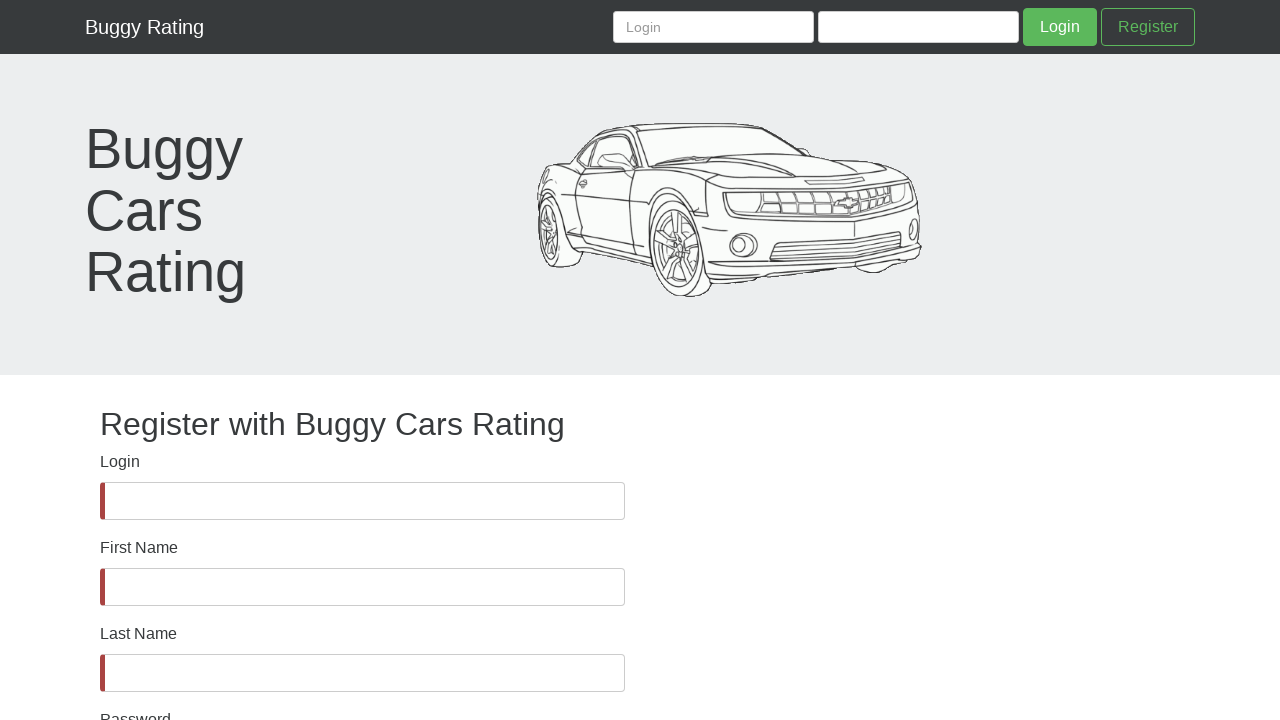

Verified username field is visible
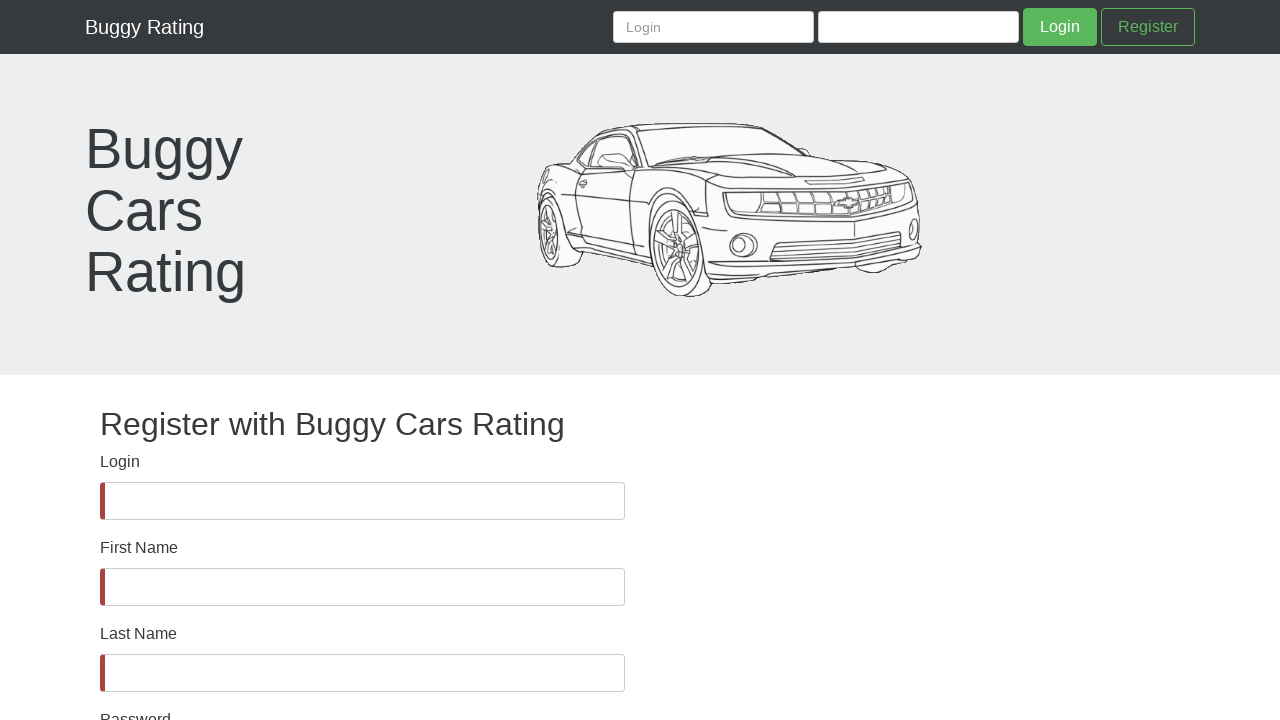

Filled username field with special characters (length 37, between 20-50) on #username
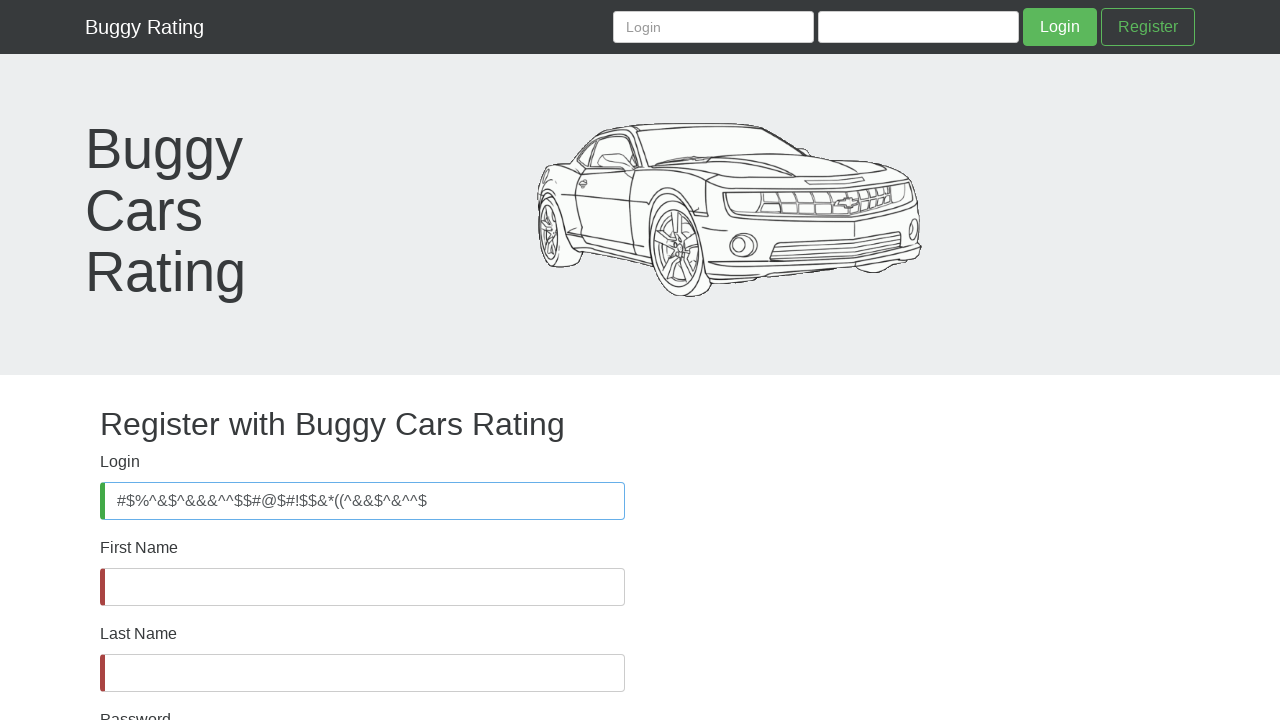

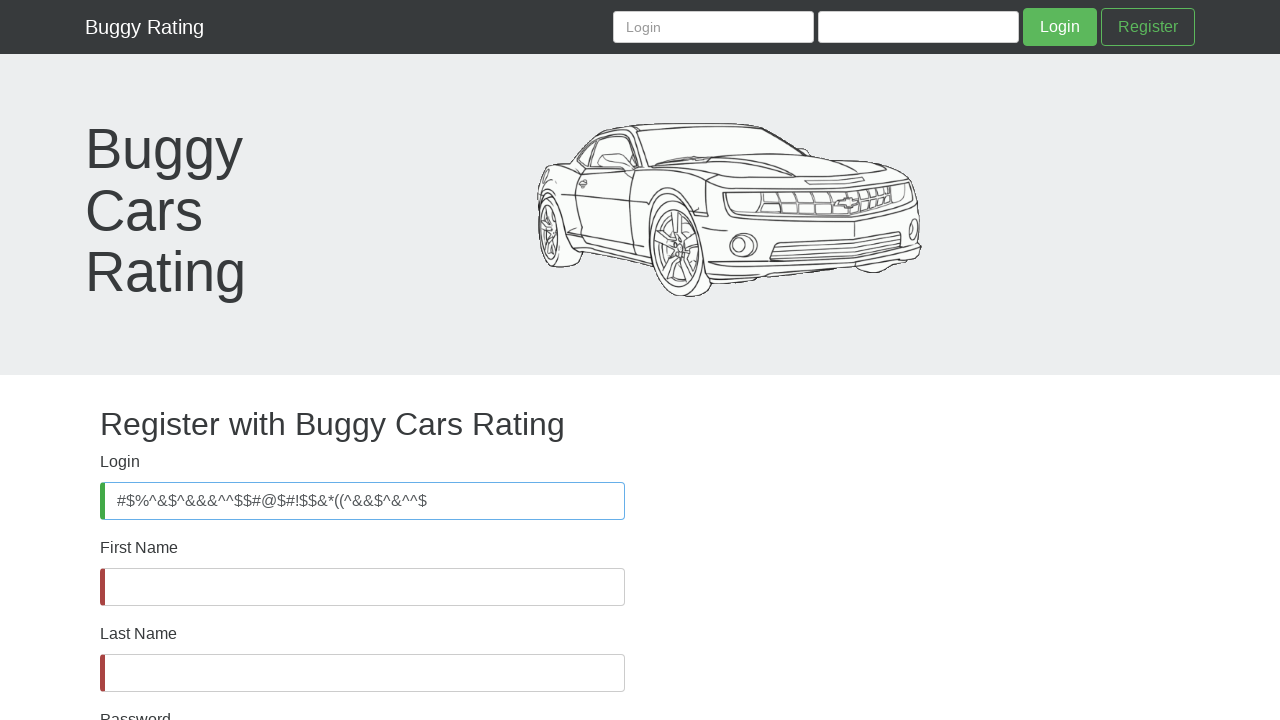